Tests JavaScript prompt alert functionality within an iframe by clicking a button, accepting the prompt, and verifying the result text

Starting URL: https://www.w3schools.com/js/tryit.asp?filename=tryjs_prompt

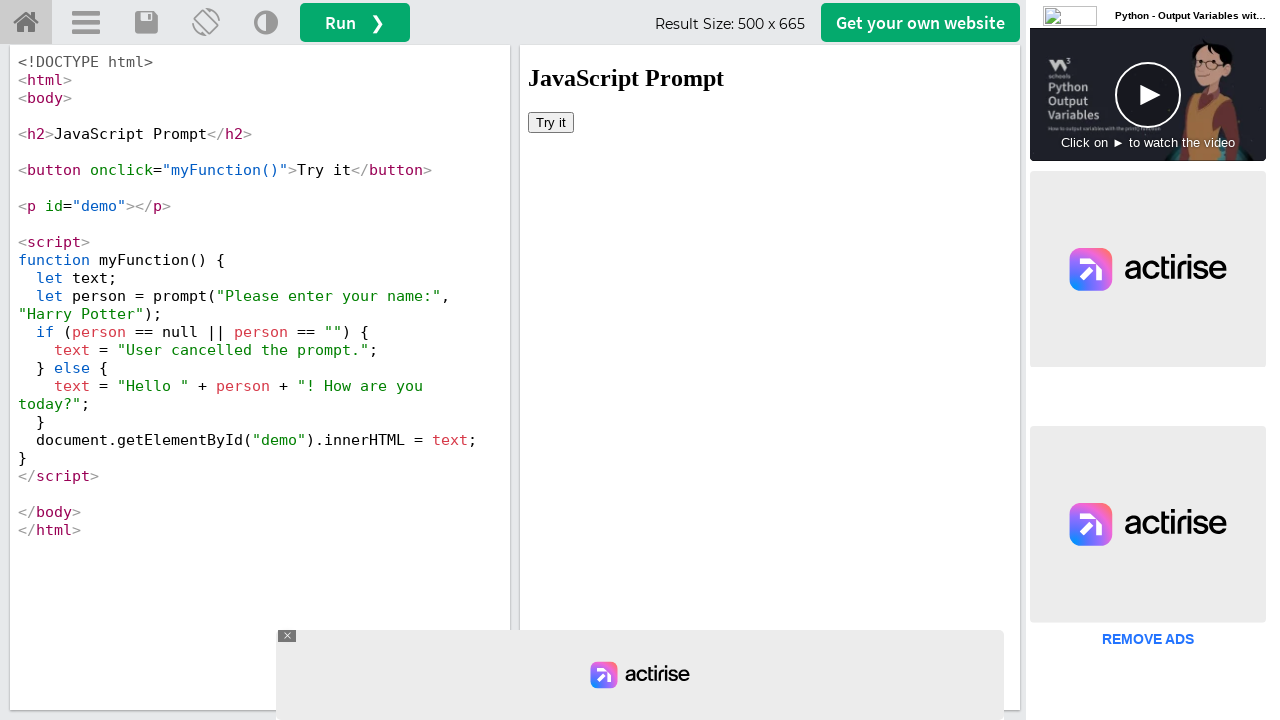

Located iframe with selector #iframeResult
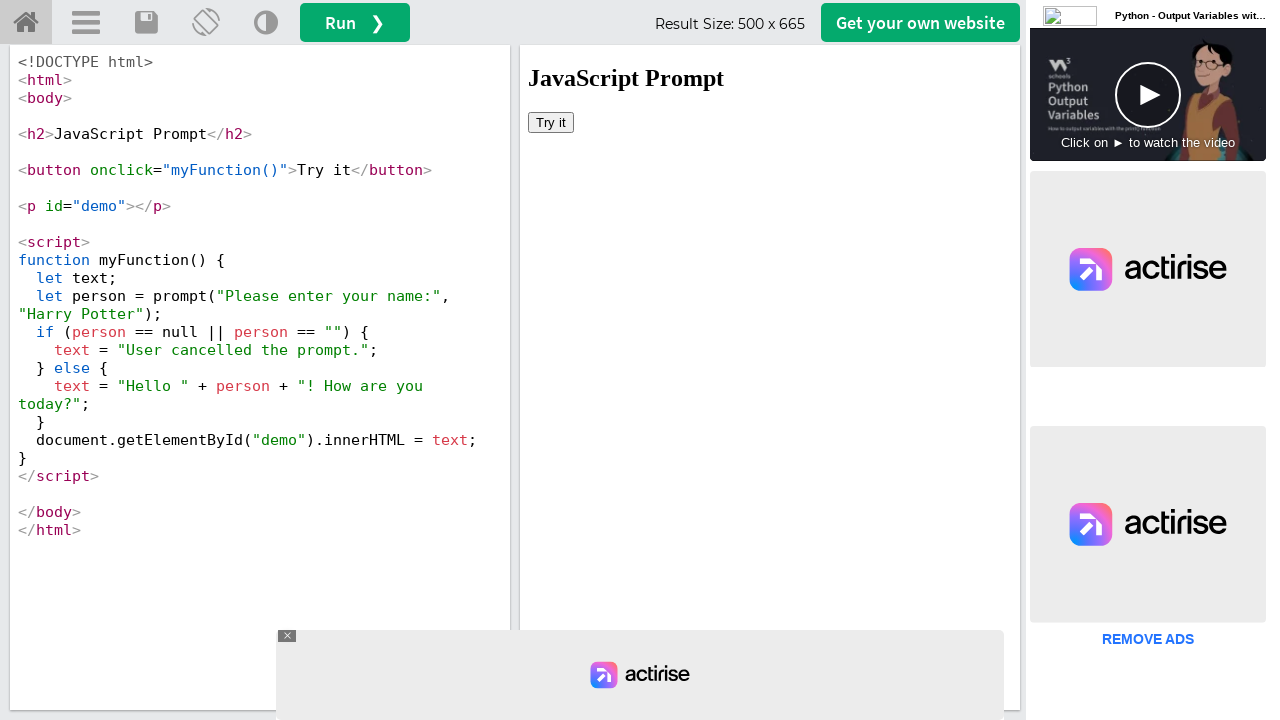

Clicked the 'Try it' button to trigger the prompt at (551, 122) on #iframeResult >> internal:control=enter-frame >> xpath=//button[text()='Try it']
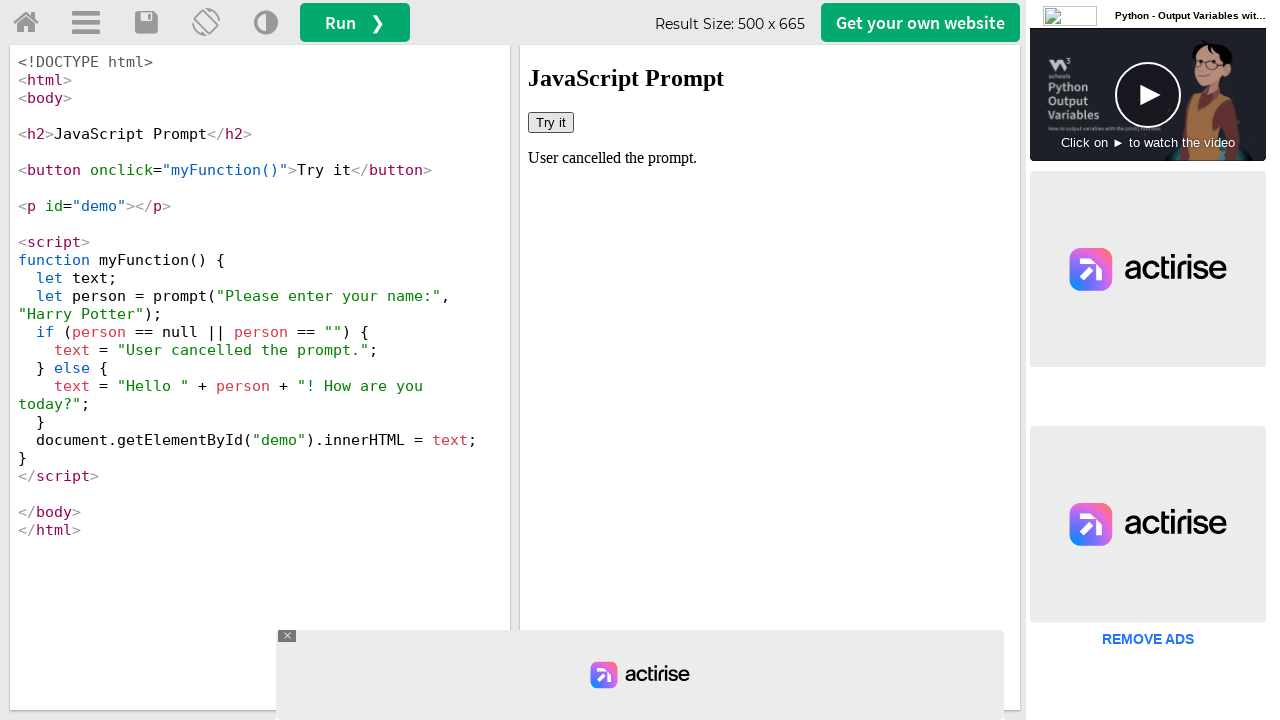

Set up dialog handler to accept prompt with 'Test User'
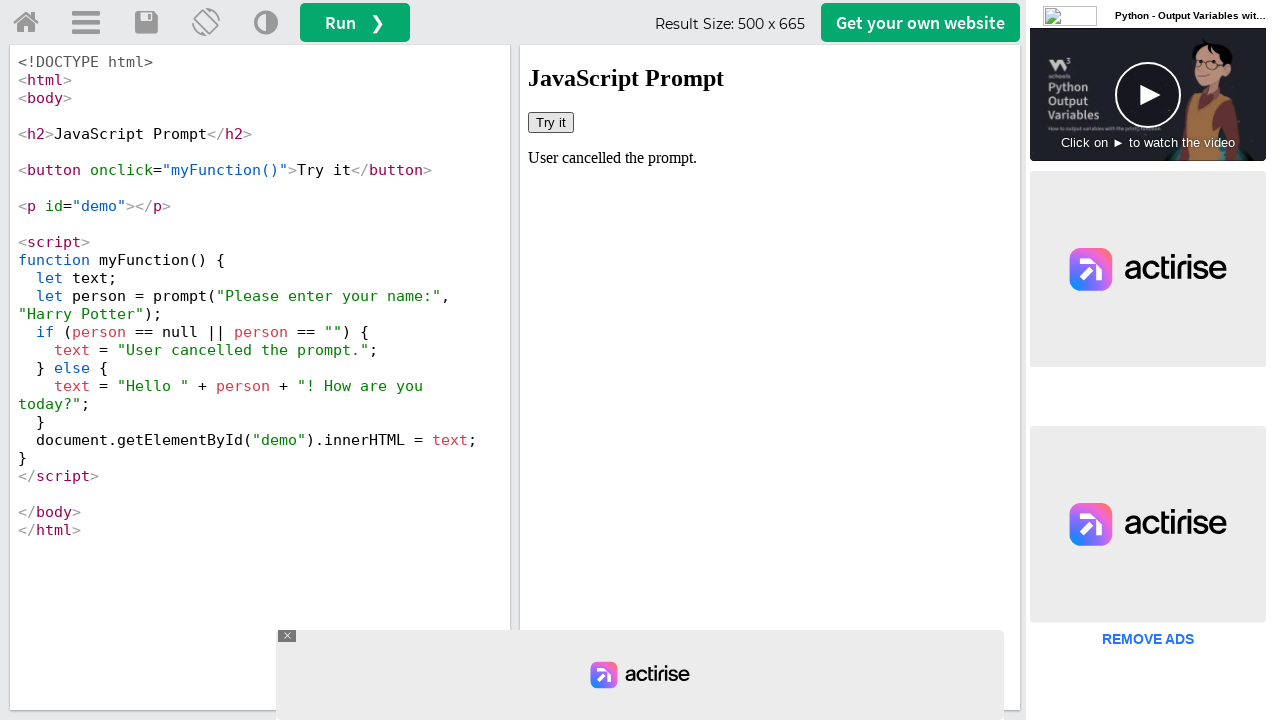

Verified result text element #demo is displayed
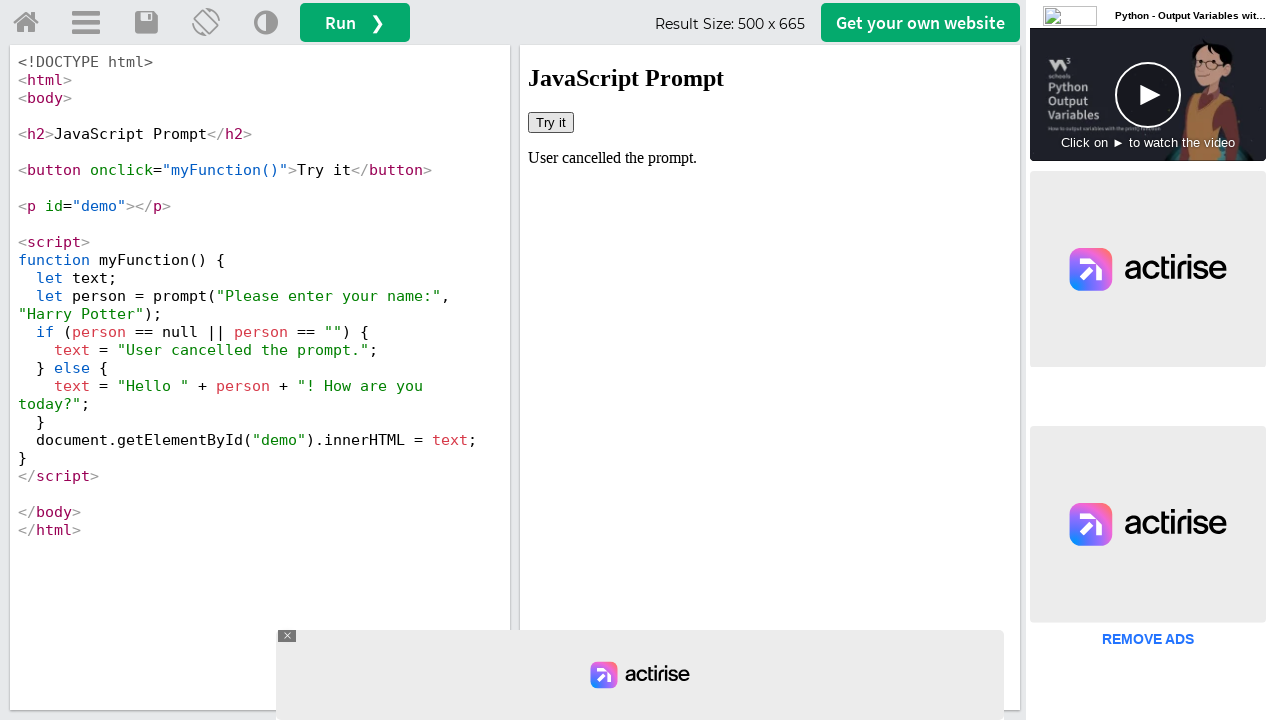

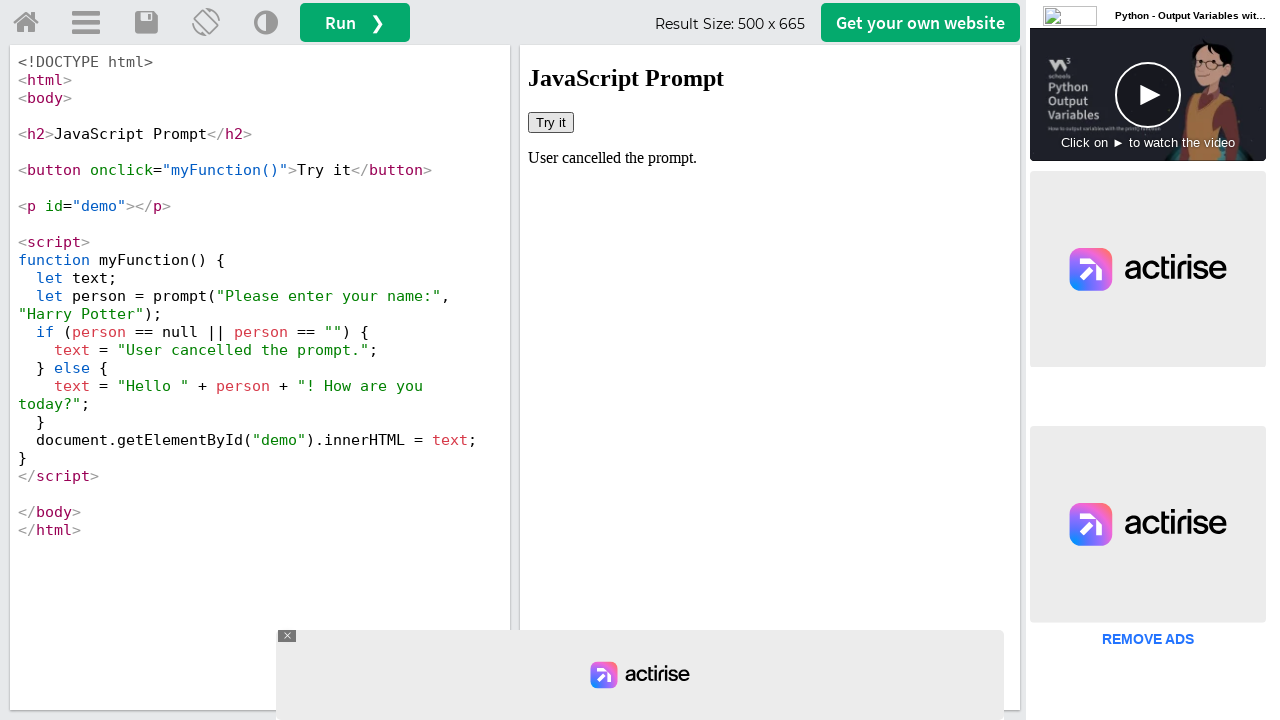